Tests passenger selection dropdown by incrementing adults, children, and infants counts using loop-based interactions

Starting URL: https://rahulshettyacademy.com/dropdownsPractise/

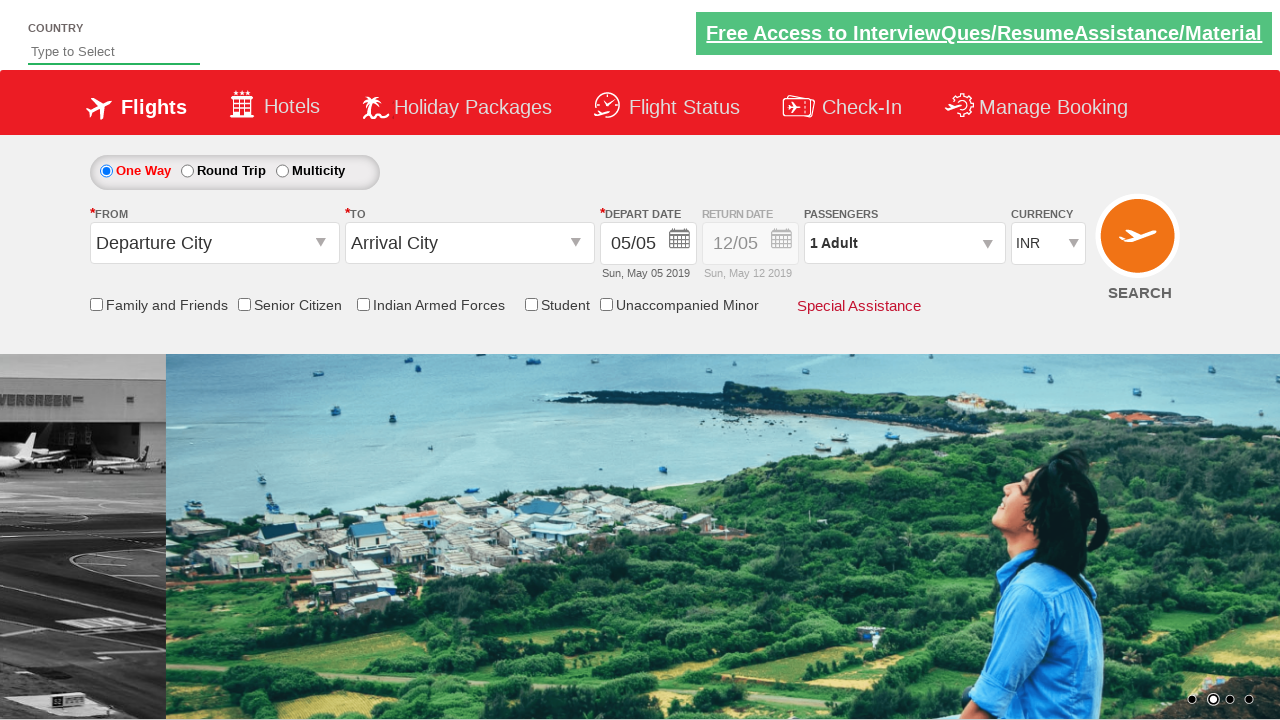

Clicked passenger info dropdown to open it at (904, 243) on div#divpaxinfo
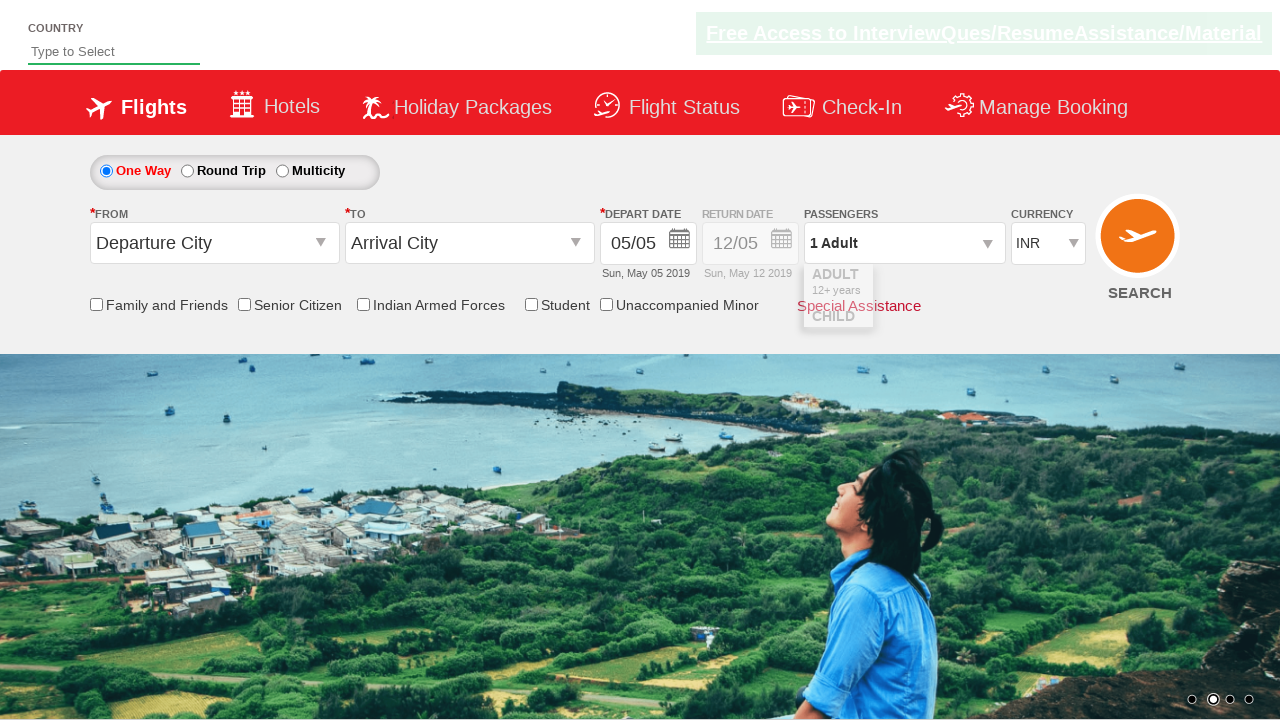

Clicked increment adults button at (982, 288) on span#hrefIncAdt
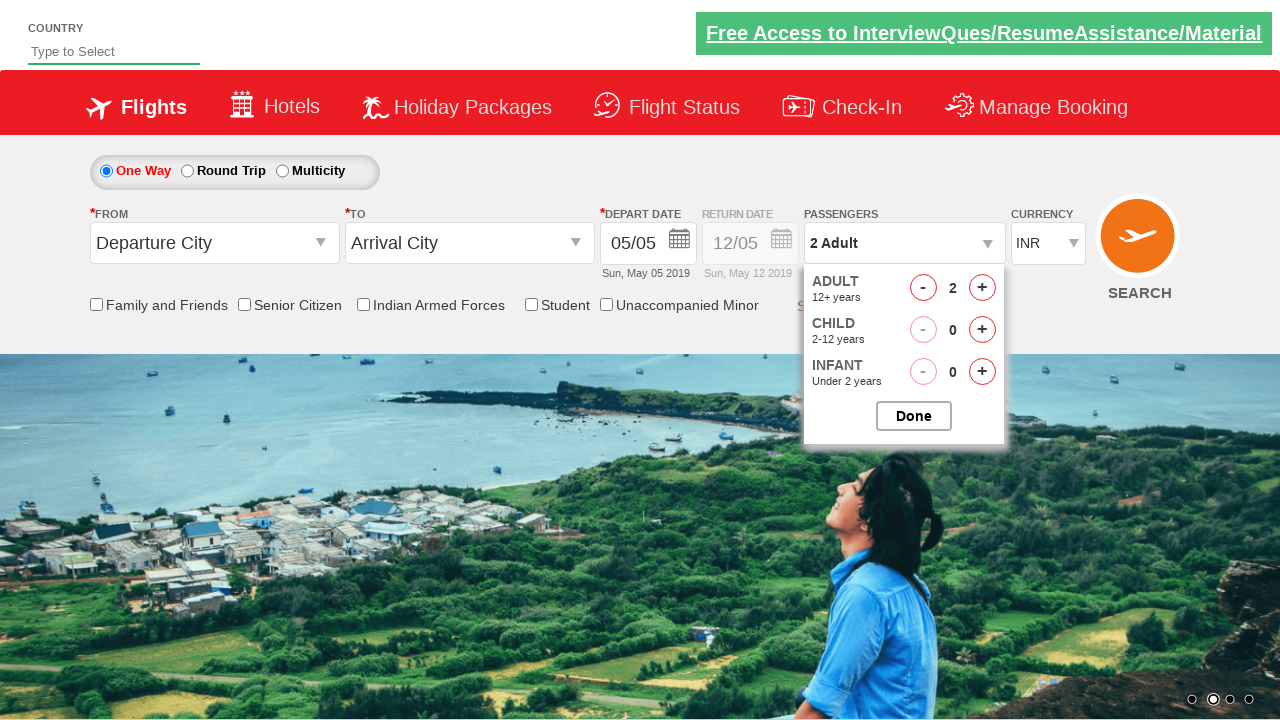

Clicked increment adults button at (982, 288) on span#hrefIncAdt
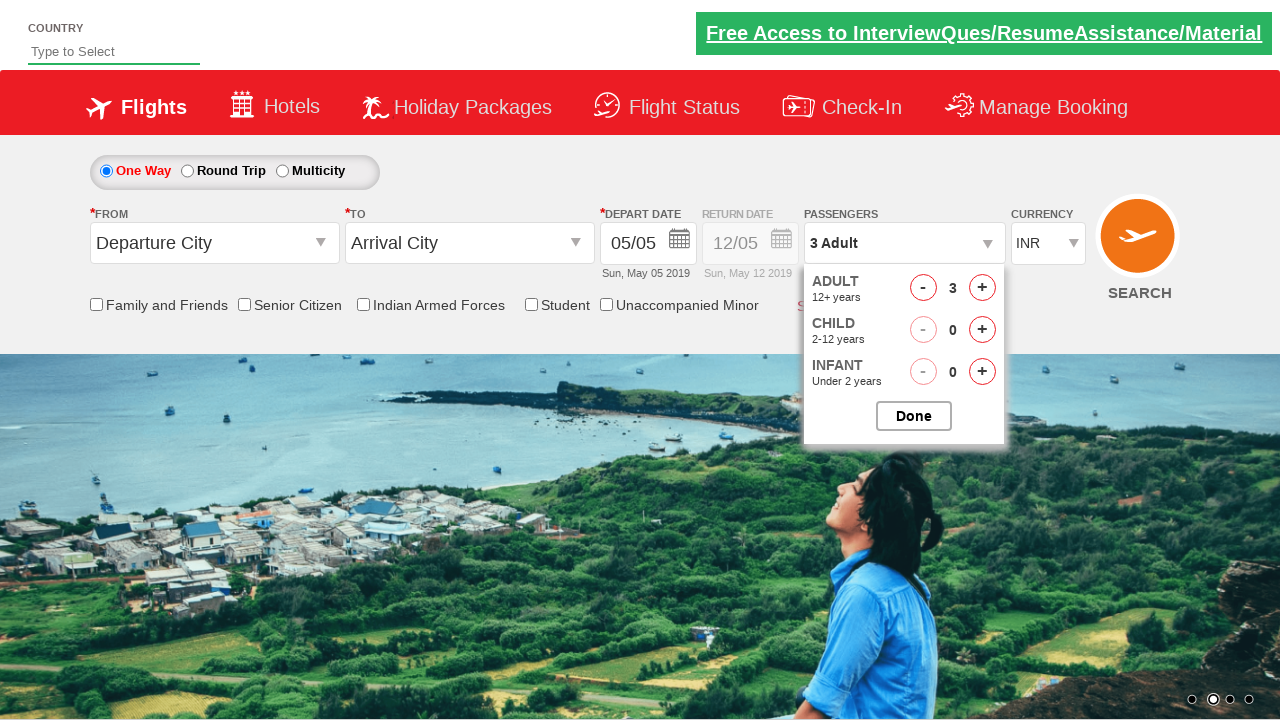

Clicked increment adults button at (982, 288) on span#hrefIncAdt
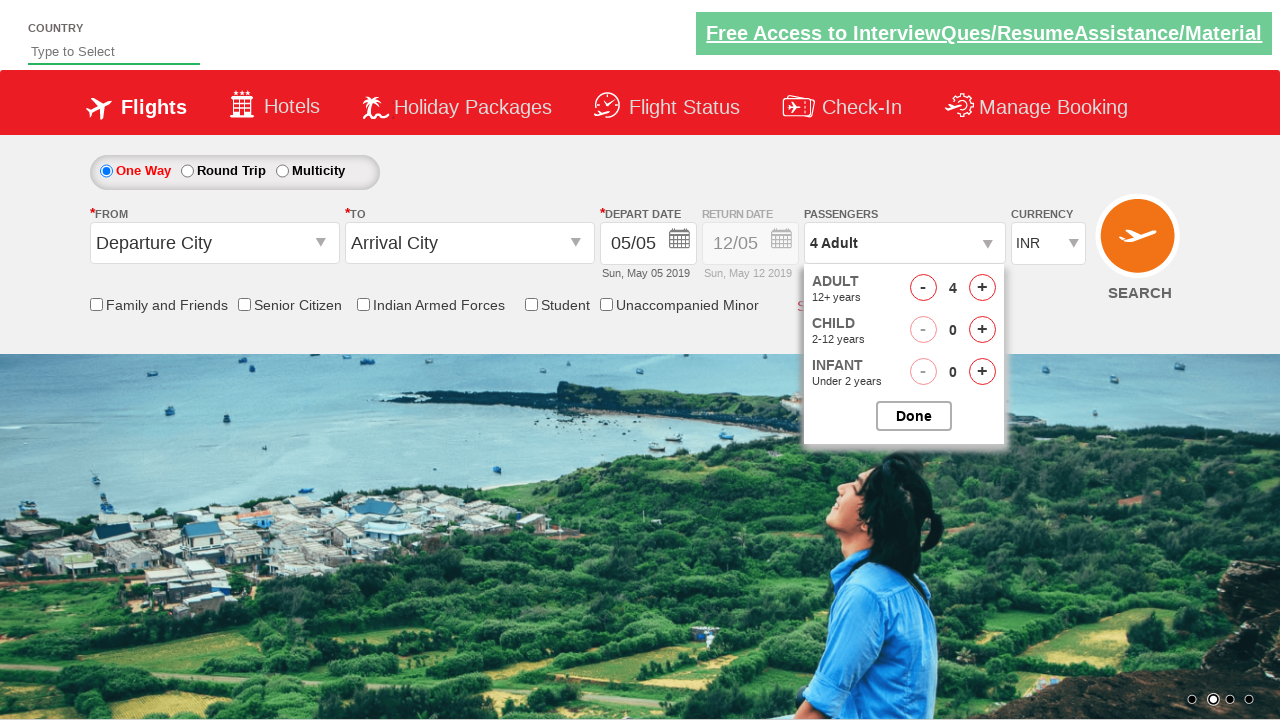

Clicked increment children button at (982, 330) on span#hrefIncChd
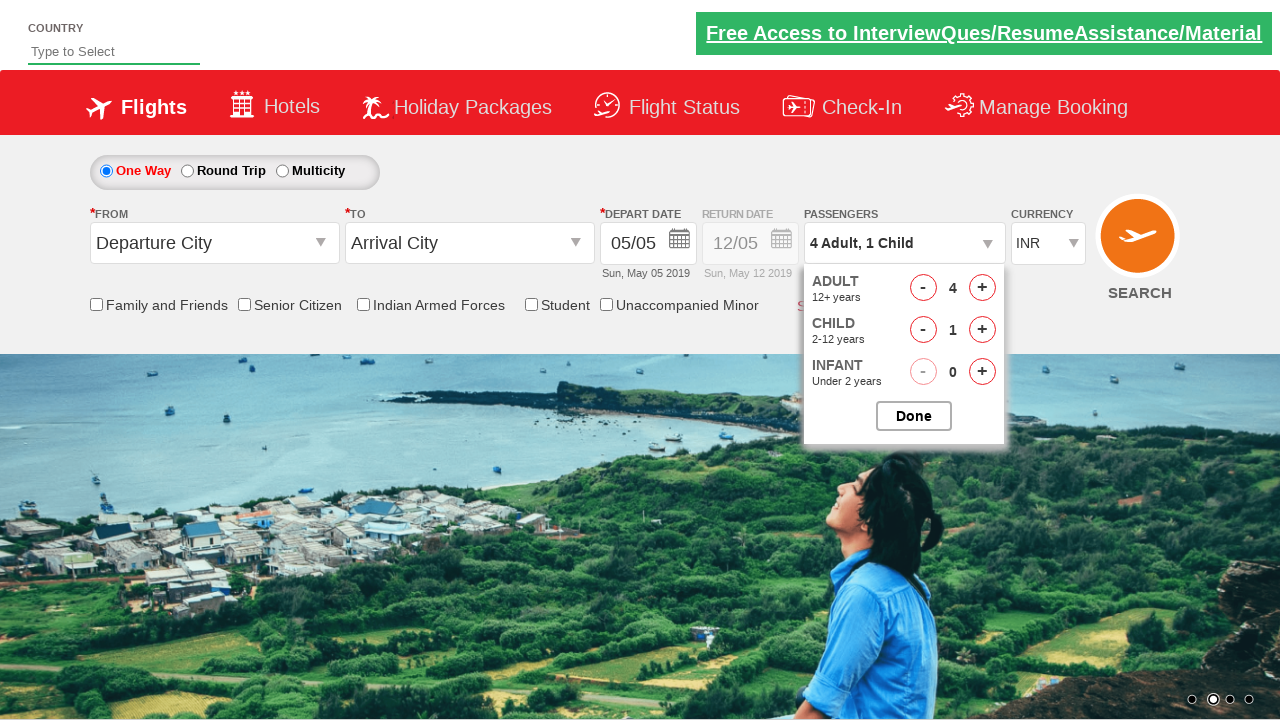

Clicked increment infants button at (982, 372) on span#hrefIncInf
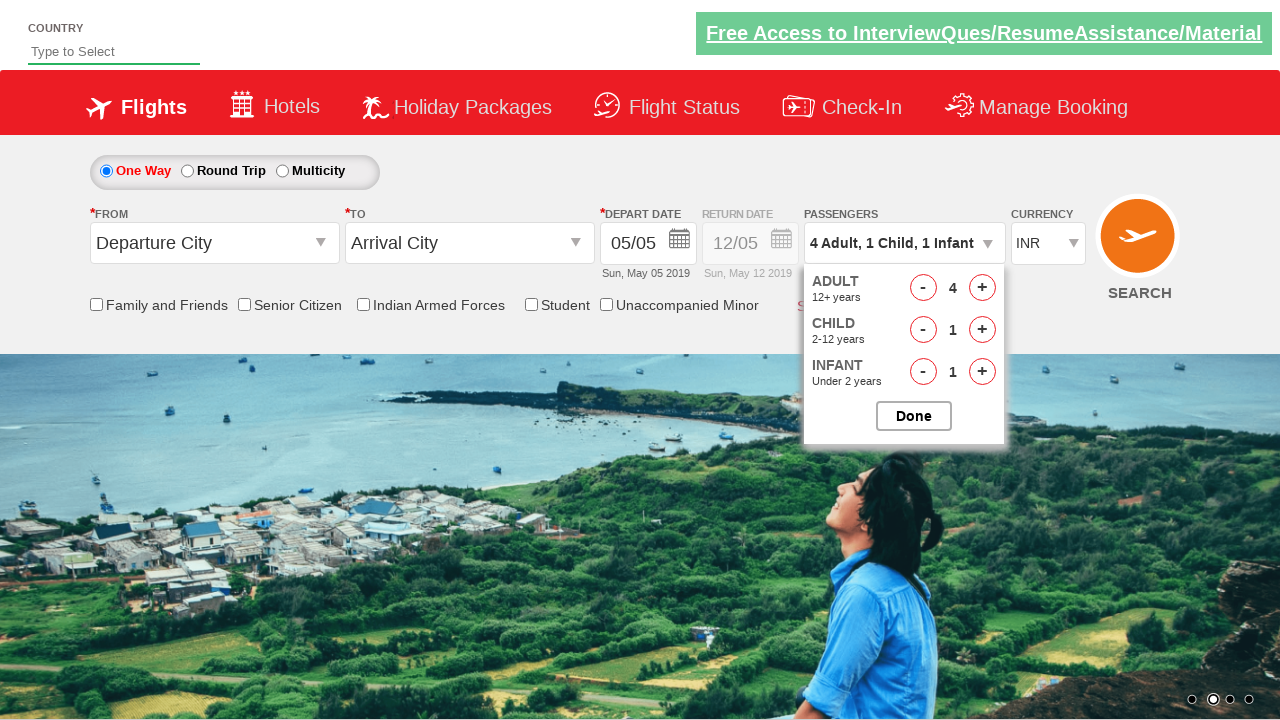

Clicked increment children button at (982, 330) on span#hrefIncChd
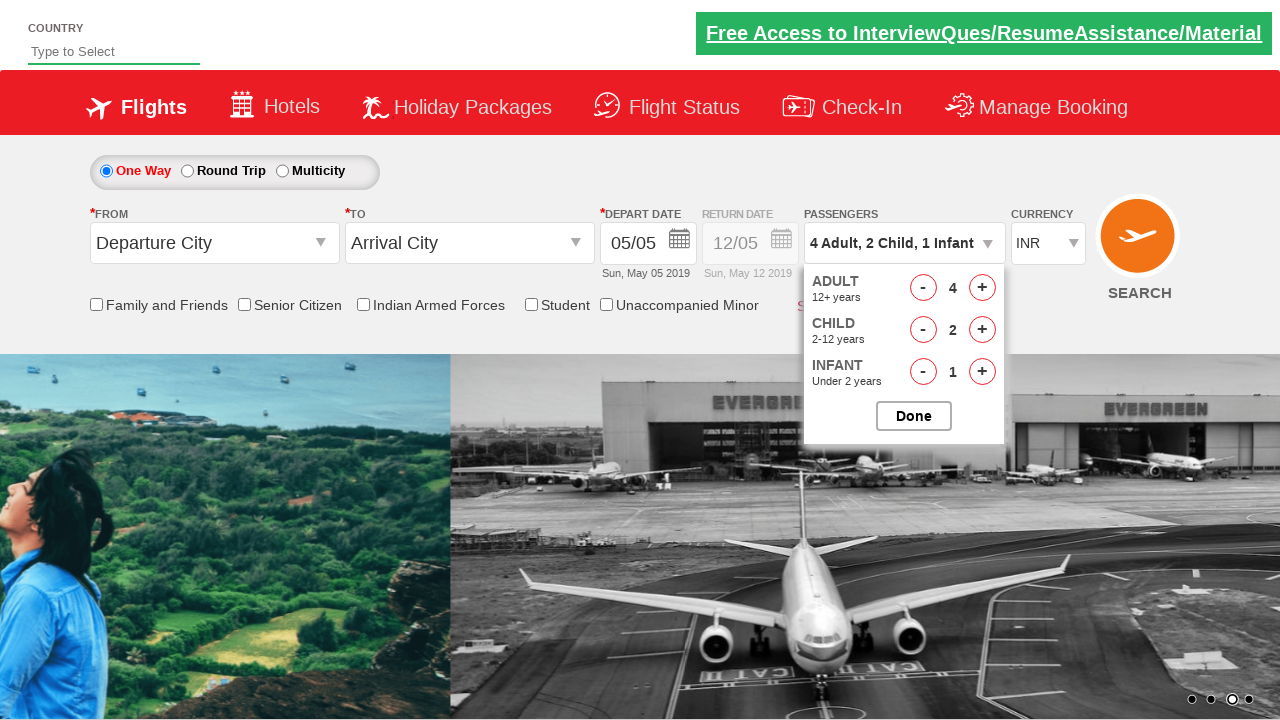

Clicked increment infants button at (982, 372) on span#hrefIncInf
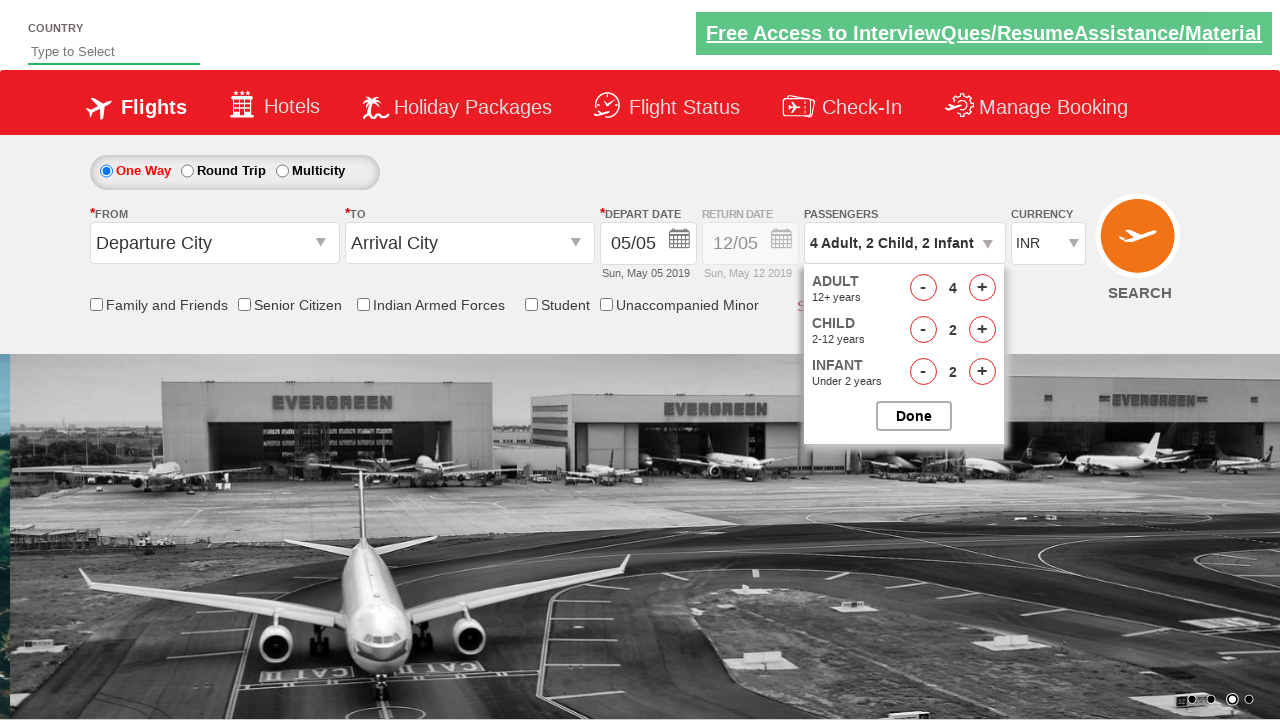

Clicked Done button to confirm passenger selection at (914, 416) on input[value='Done']
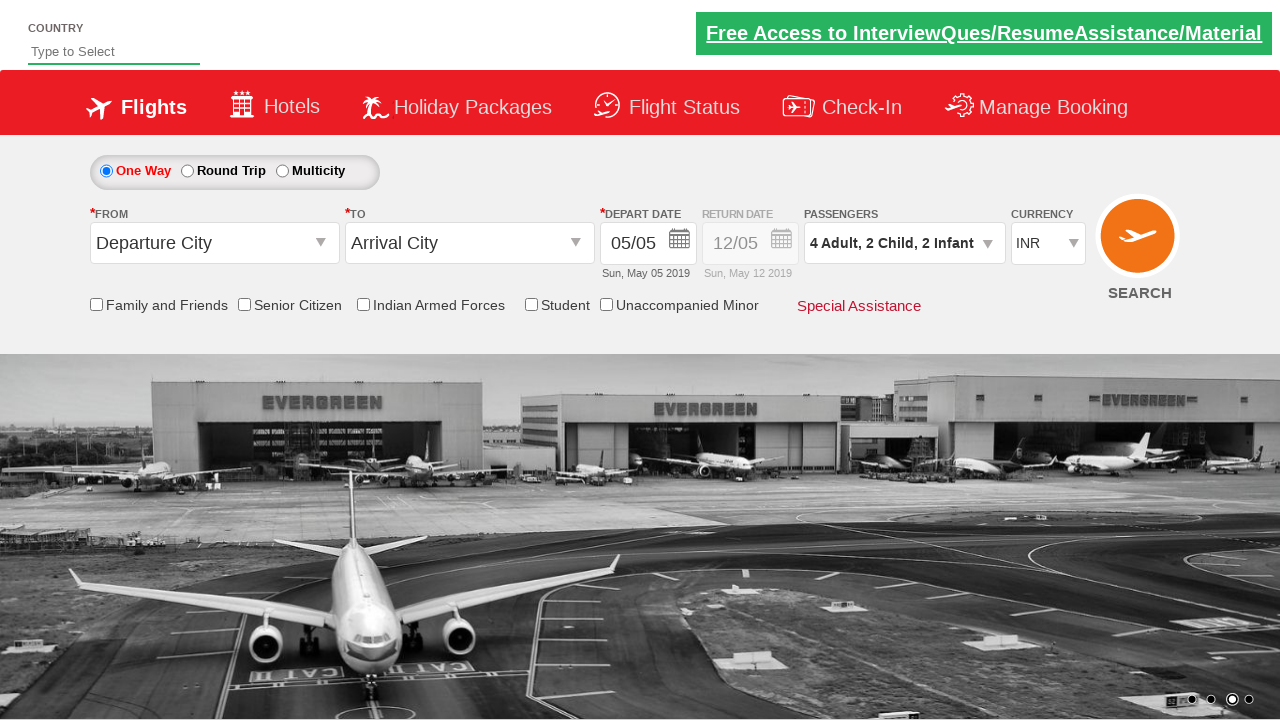

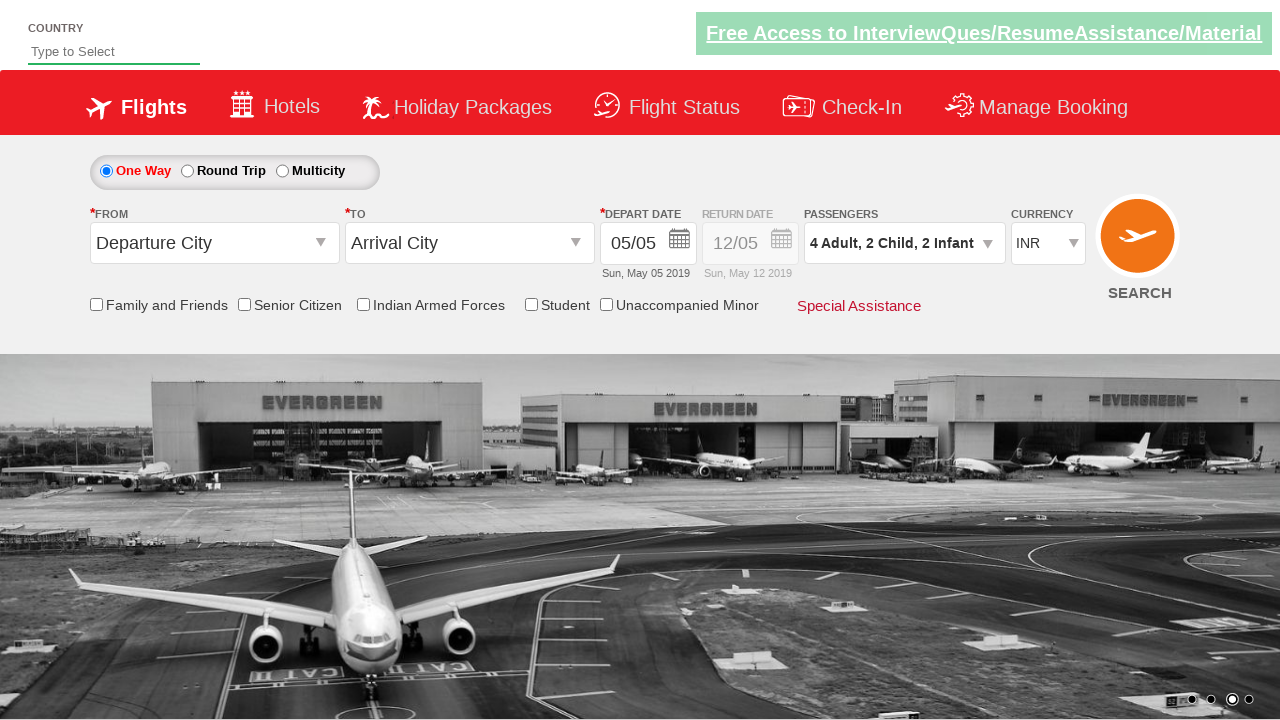